Navigates to the CORES statistics page and clicks on a link to download the gas imports Excel file.

Starting URL: https://www.cores.es/en/estadisticas

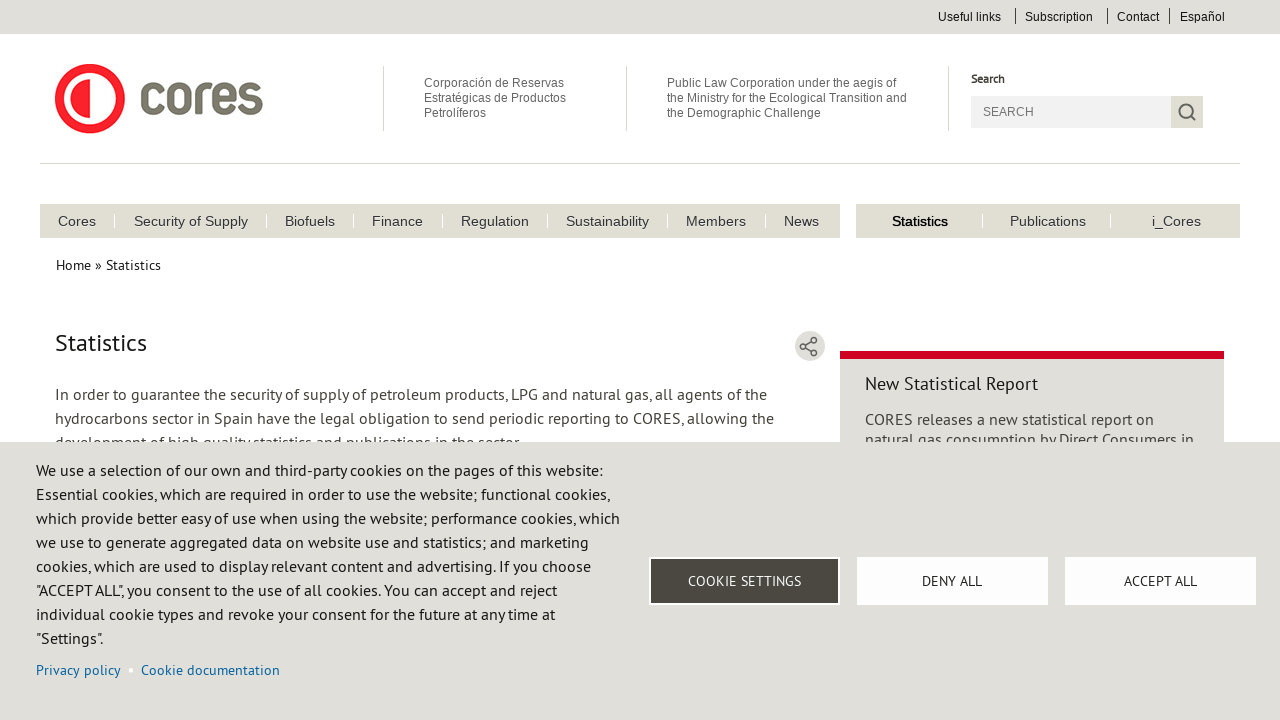

Waited for CORES statistics page to load completely (networkidle)
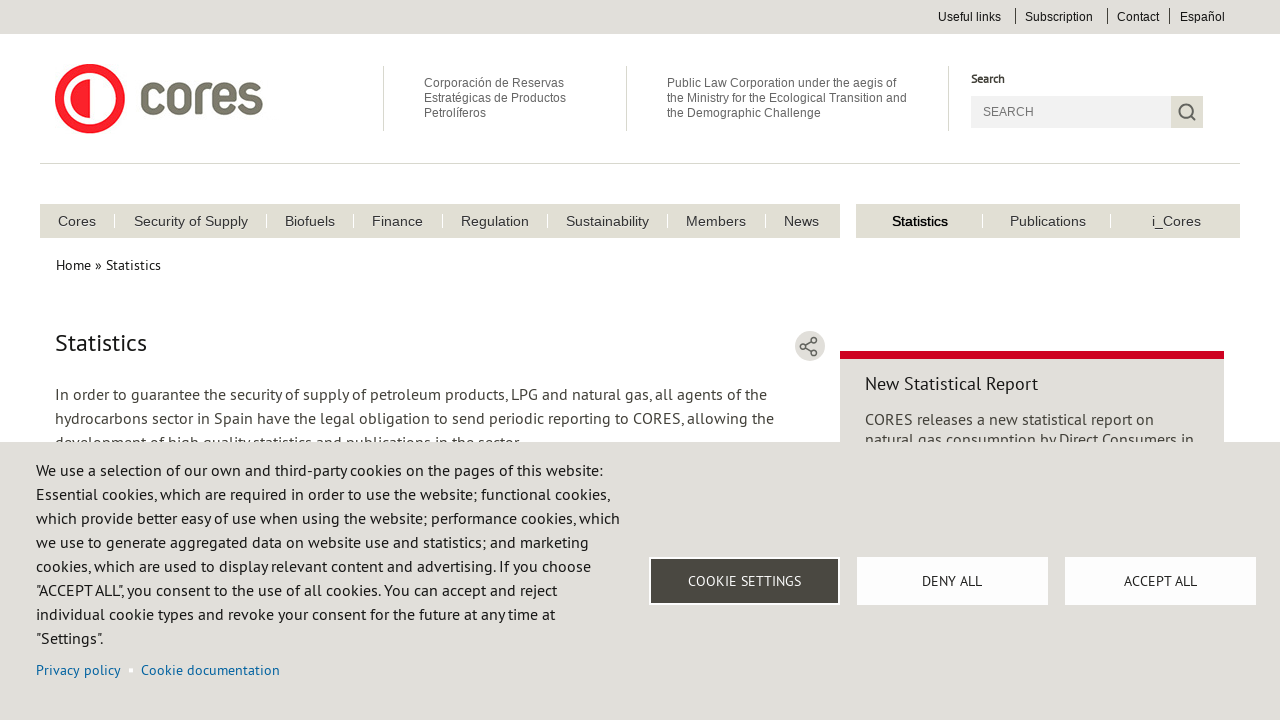

Clicked on gas imports Excel file download link at (726, 361) on a[title='gas-imports.xlsx']
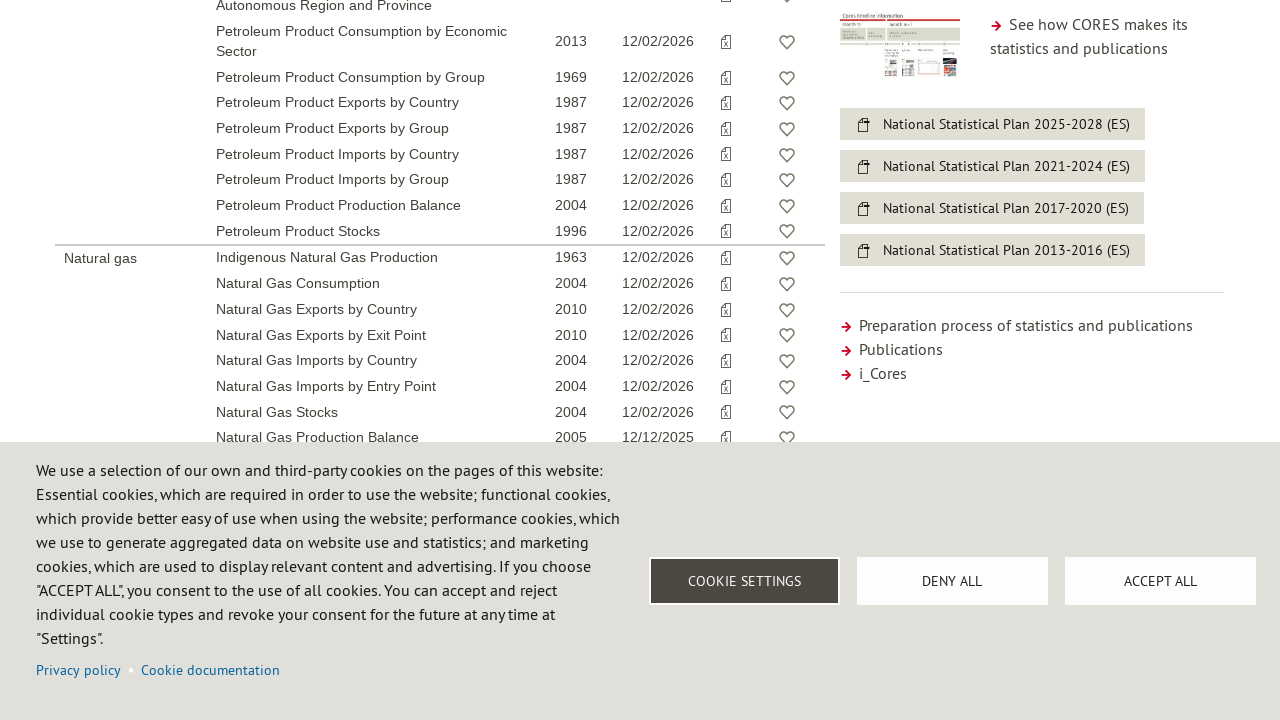

Waited 3 seconds for download to initiate
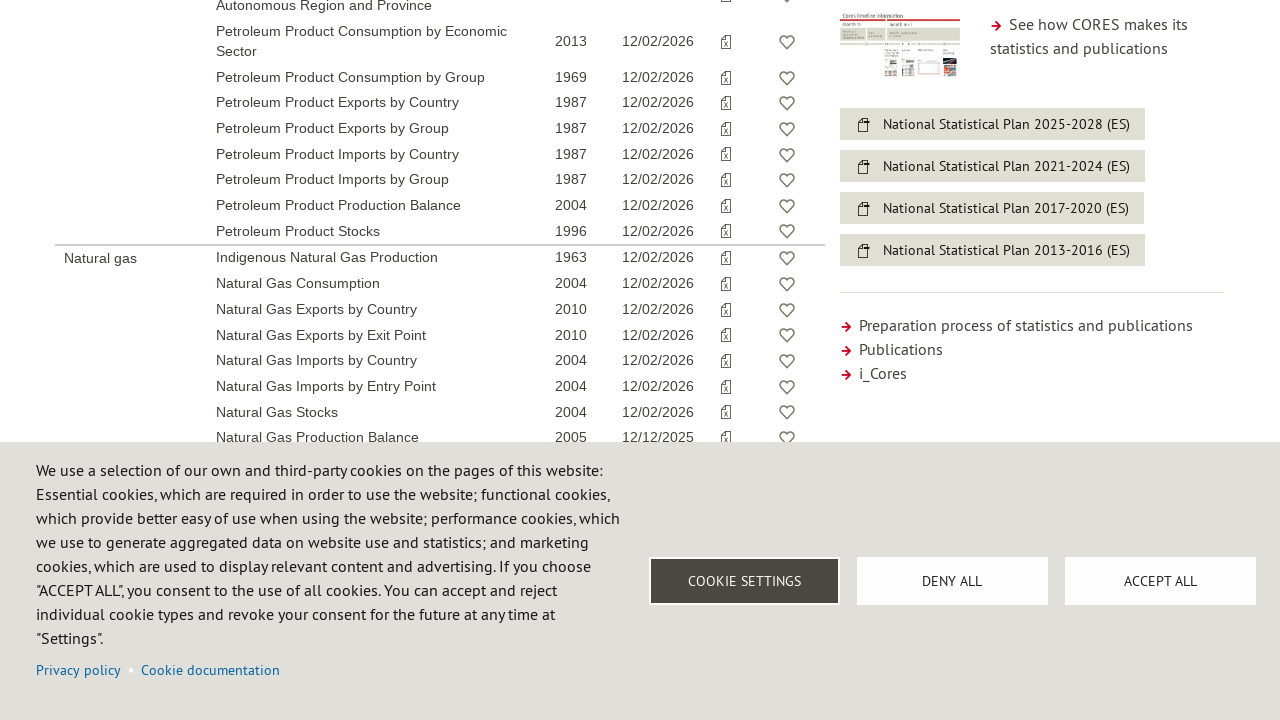

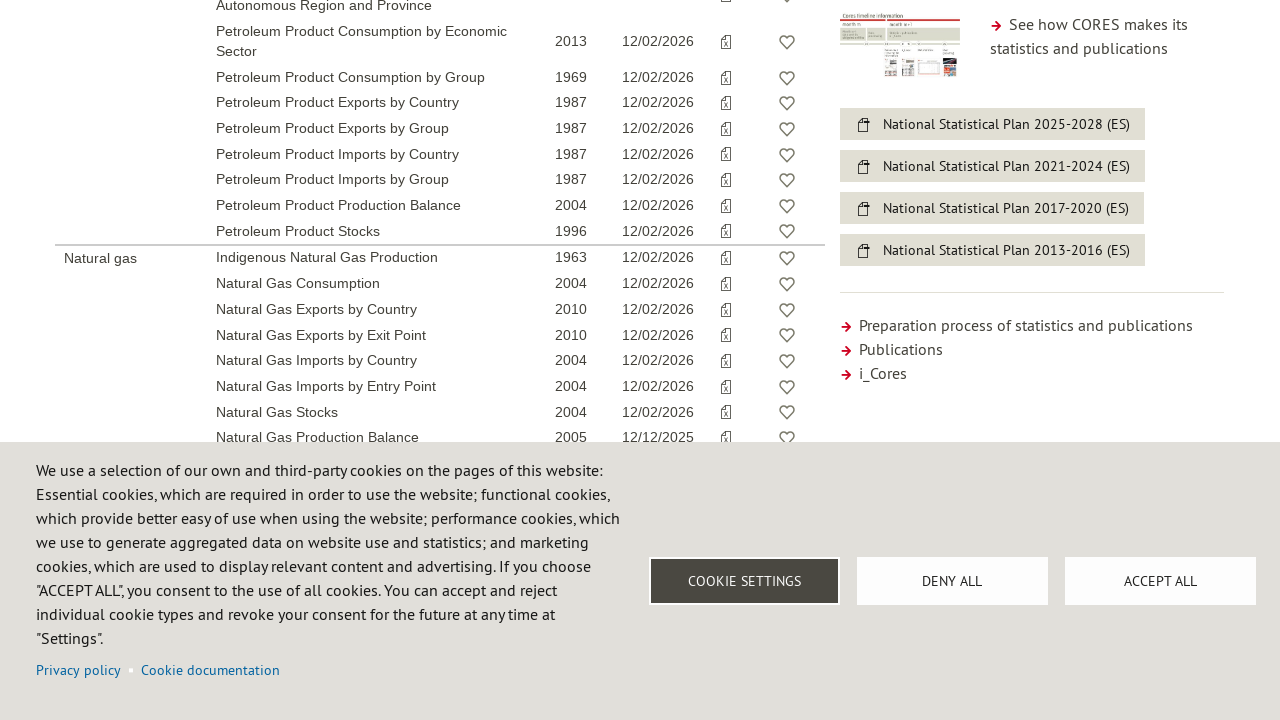